Tests various form elements on a practice page including text input, radio buttons, checkboxes, dropdown selection, and alert handling

Starting URL: https://www.letskodeit.com/practice

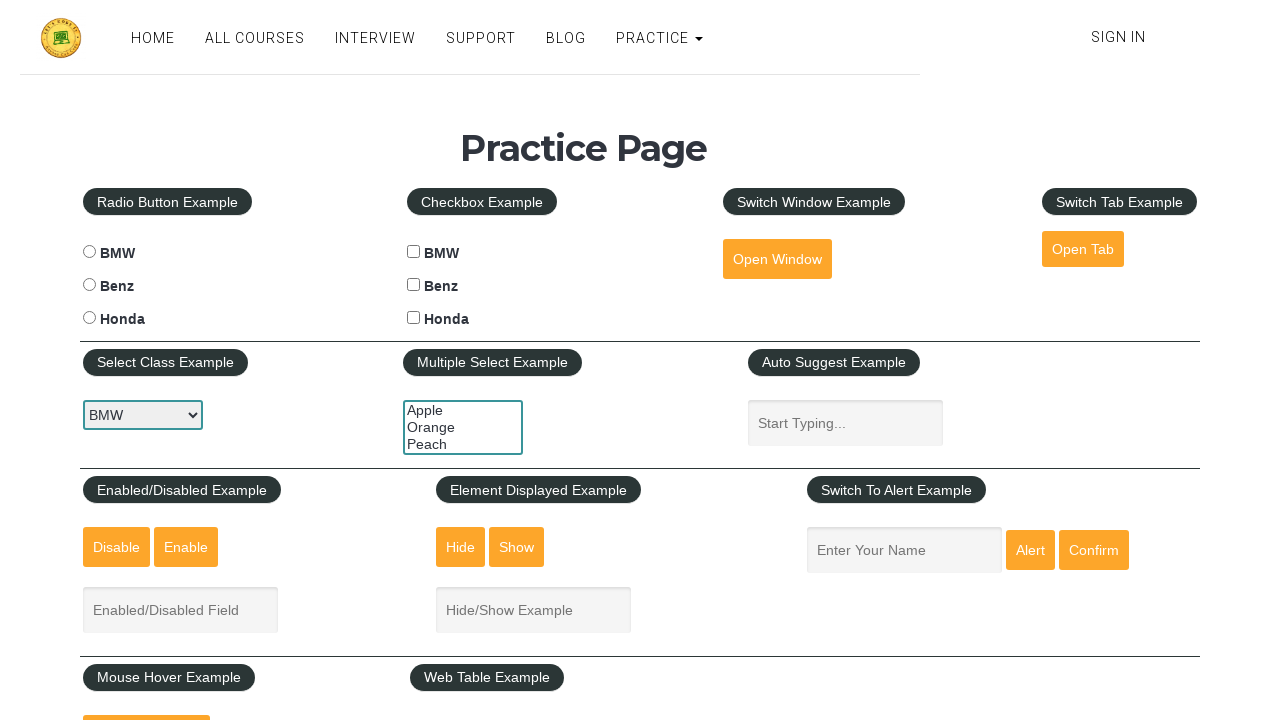

Filled name field with 'Naren' on #name
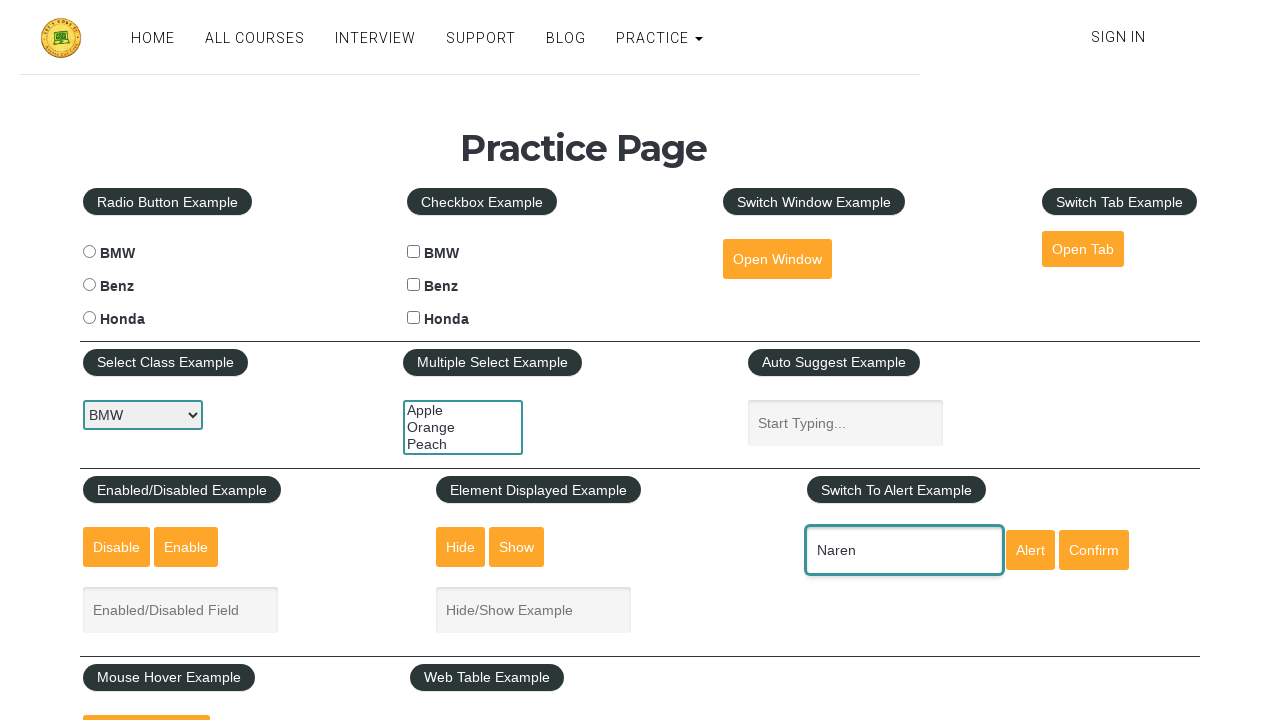

Selected BMW radio button at (89, 252) on xpath=//input[@value='bmw']
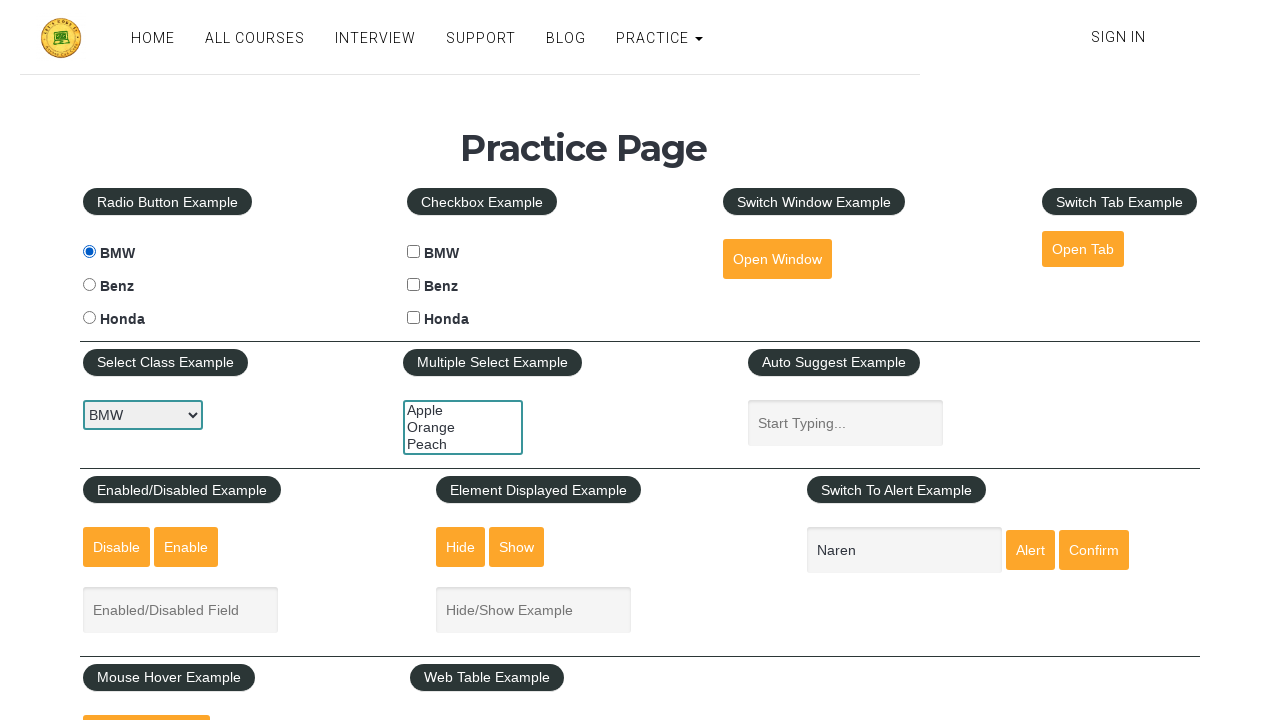

Clicked Honda checkbox at (414, 318) on #hondacheck
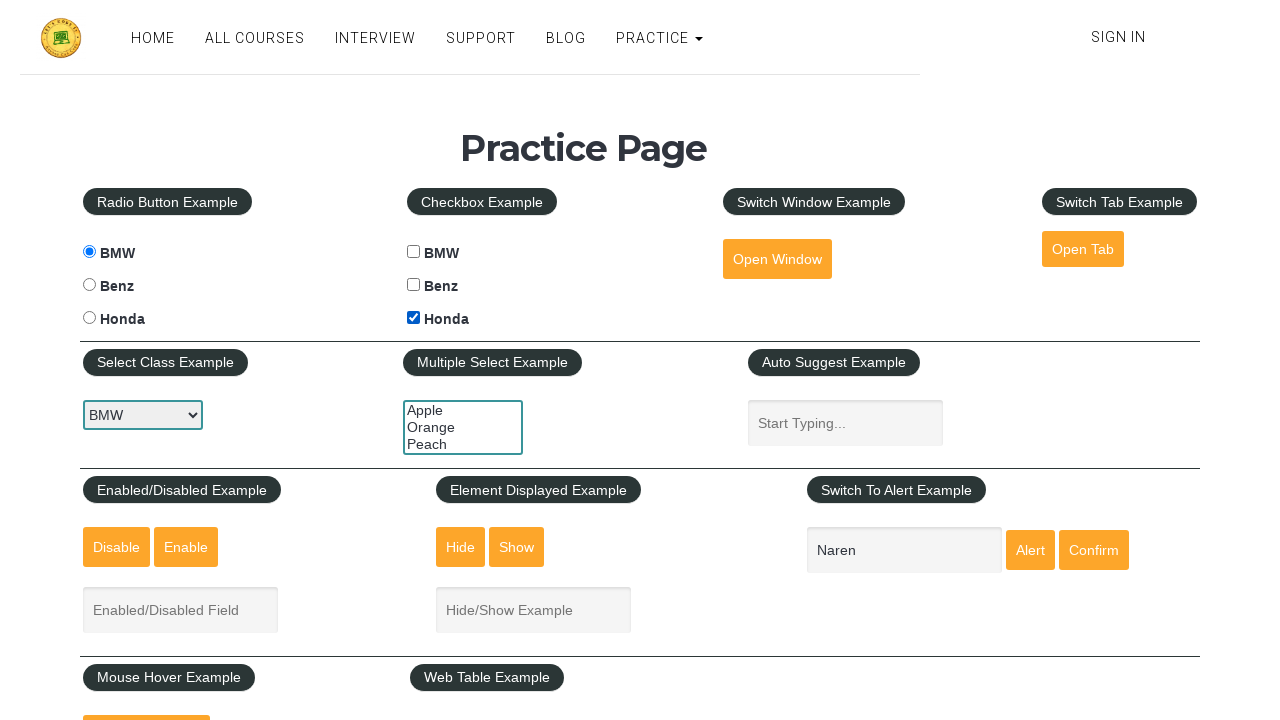

Opened car selection dropdown at (143, 415) on #carselect
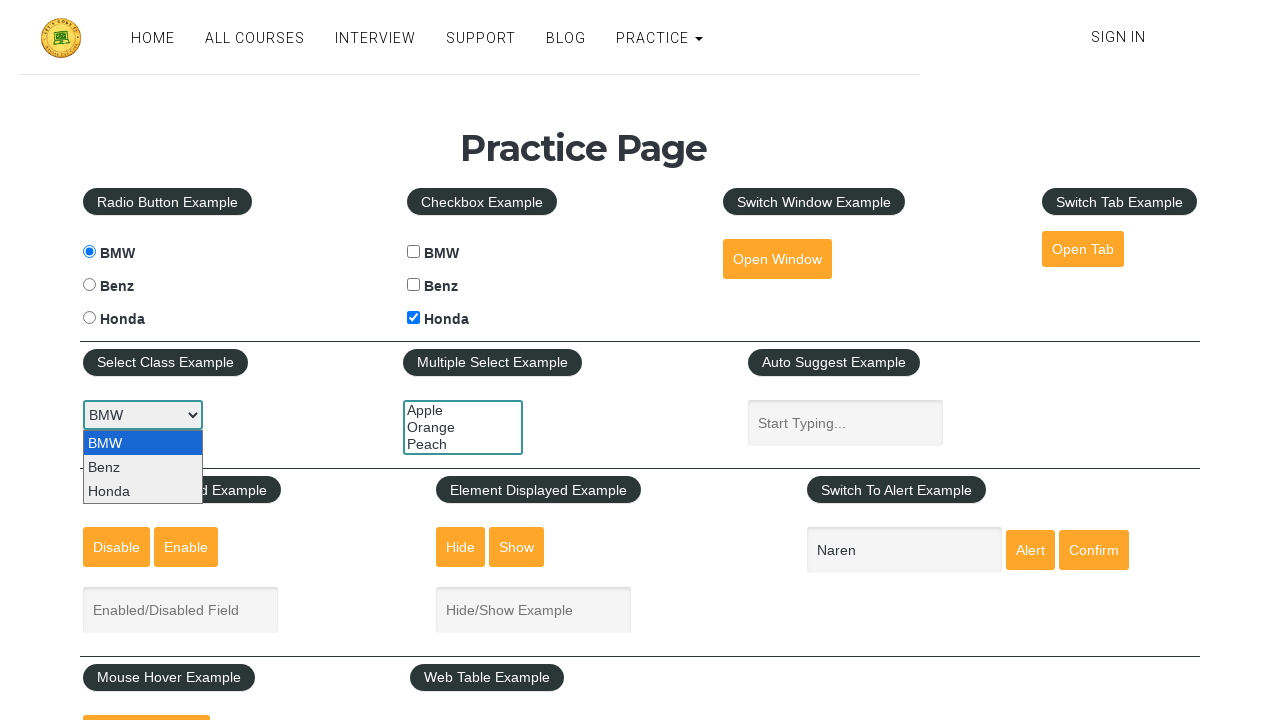

Clicked alert button at (1030, 550) on input#alertbtn
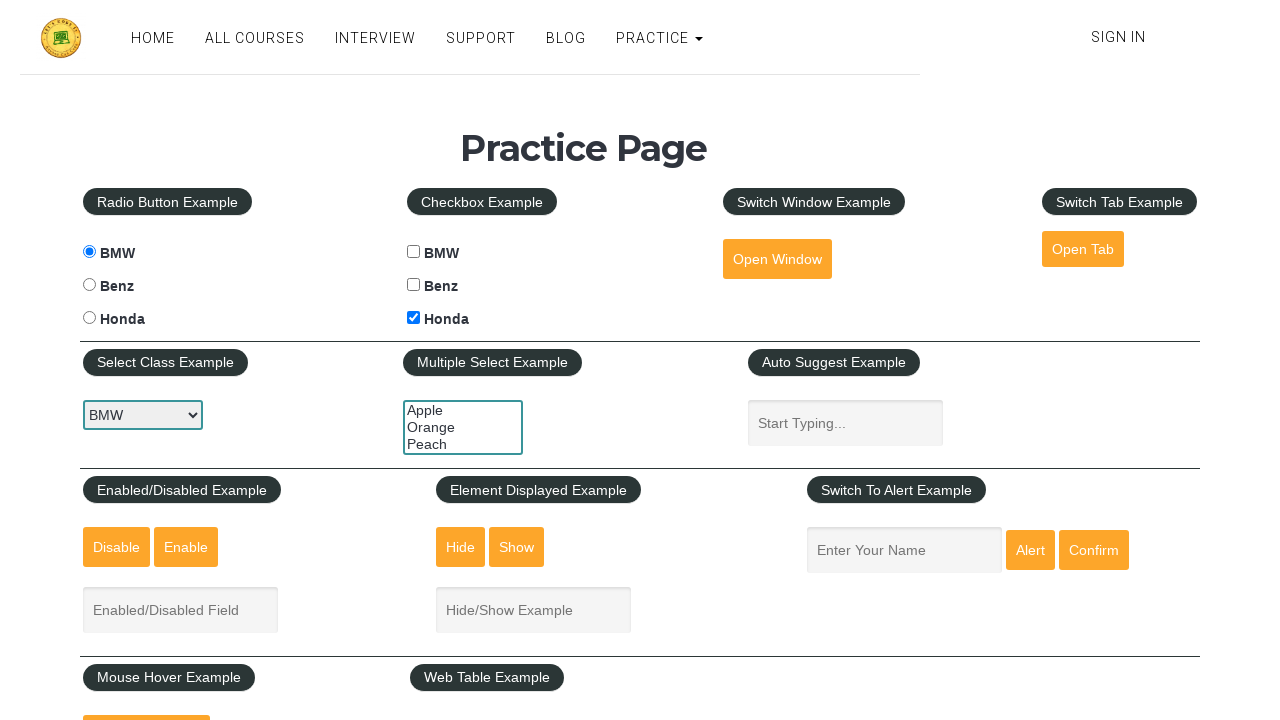

Accepted alert dialog
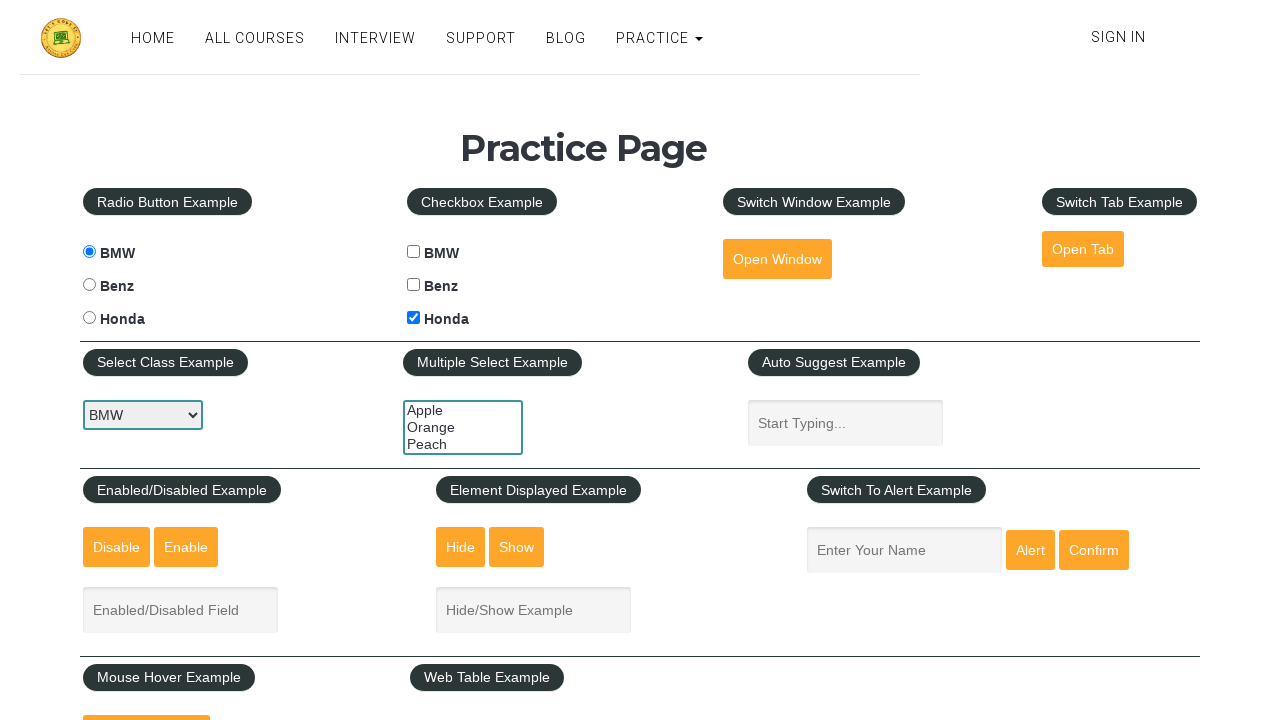

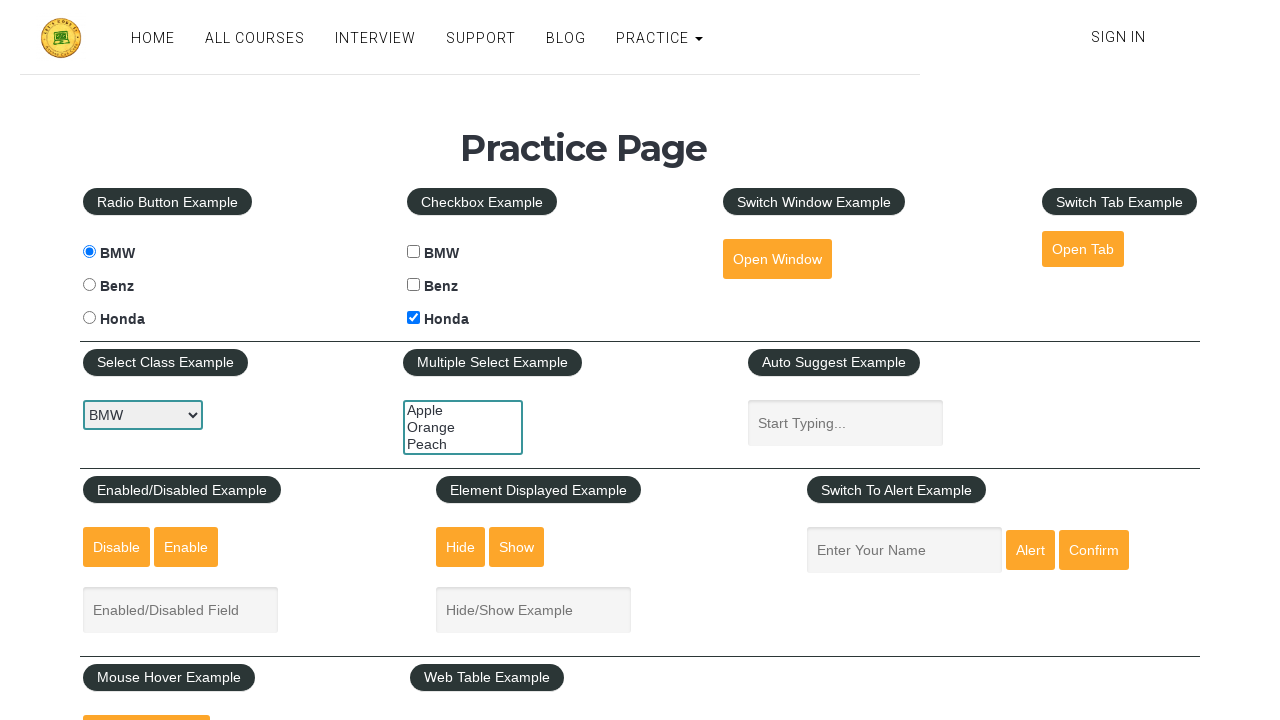